Tests CSS selector locator strategies on demoblaze.com by verifying the navbar logo is displayed and retrieving text from a category list item element.

Starting URL: https://www.demoblaze.com/

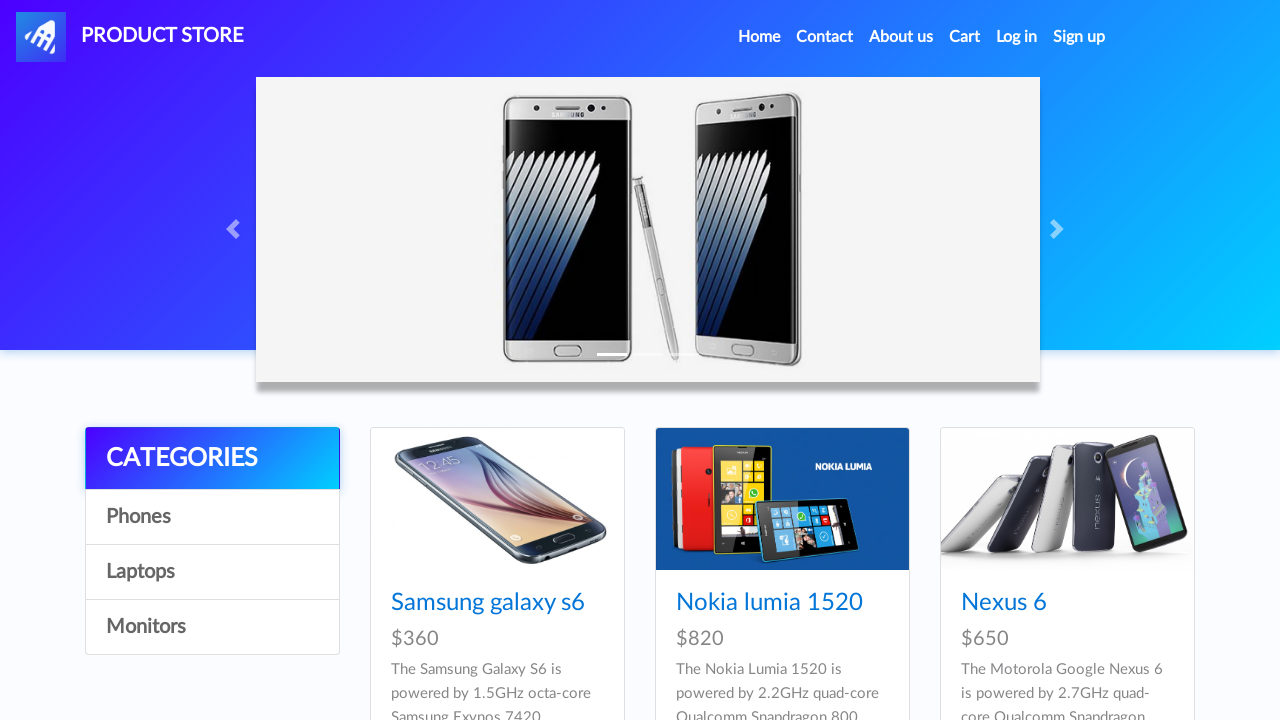

Waited for page to reach networkidle state
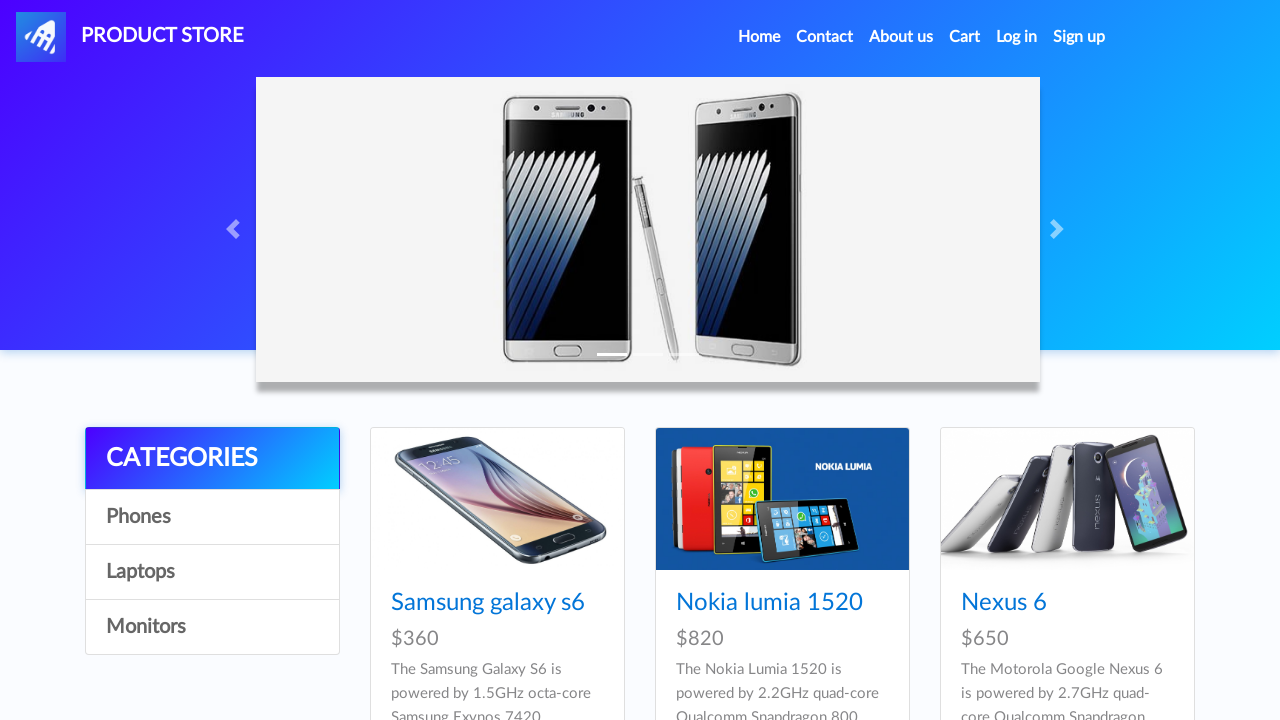

Verified navbar logo is displayed
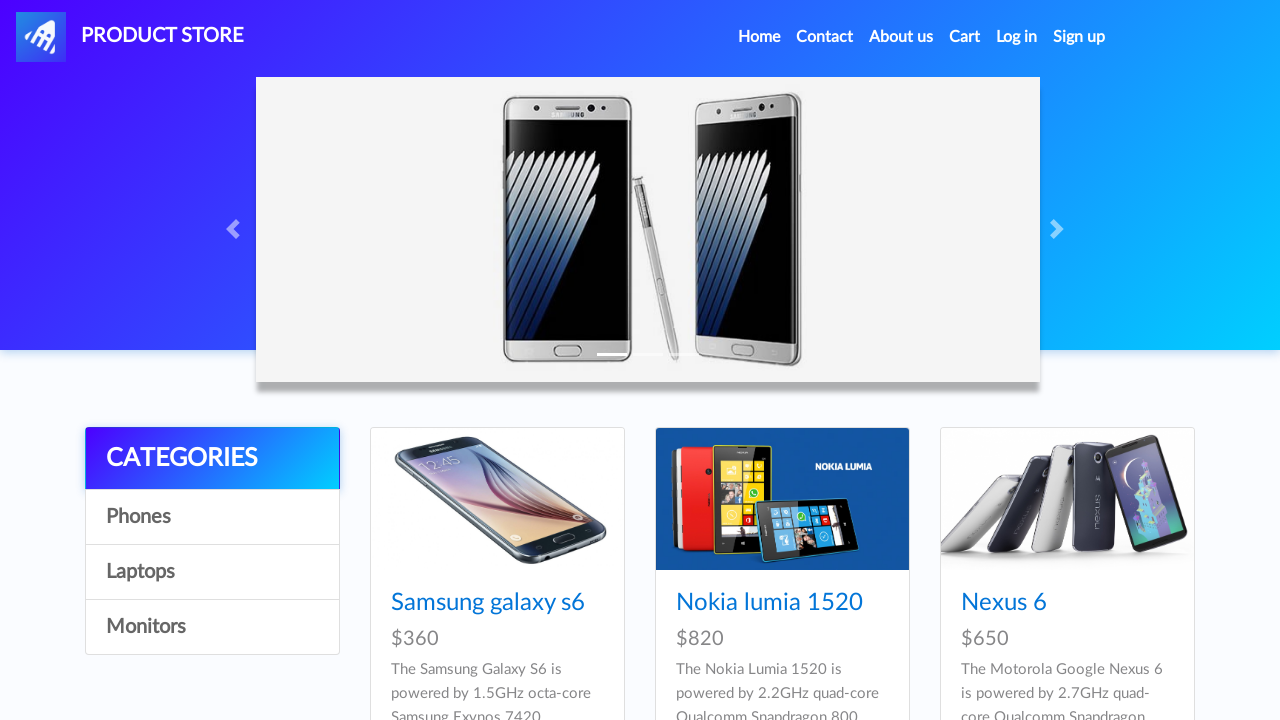

Retrieved text content from category list item element
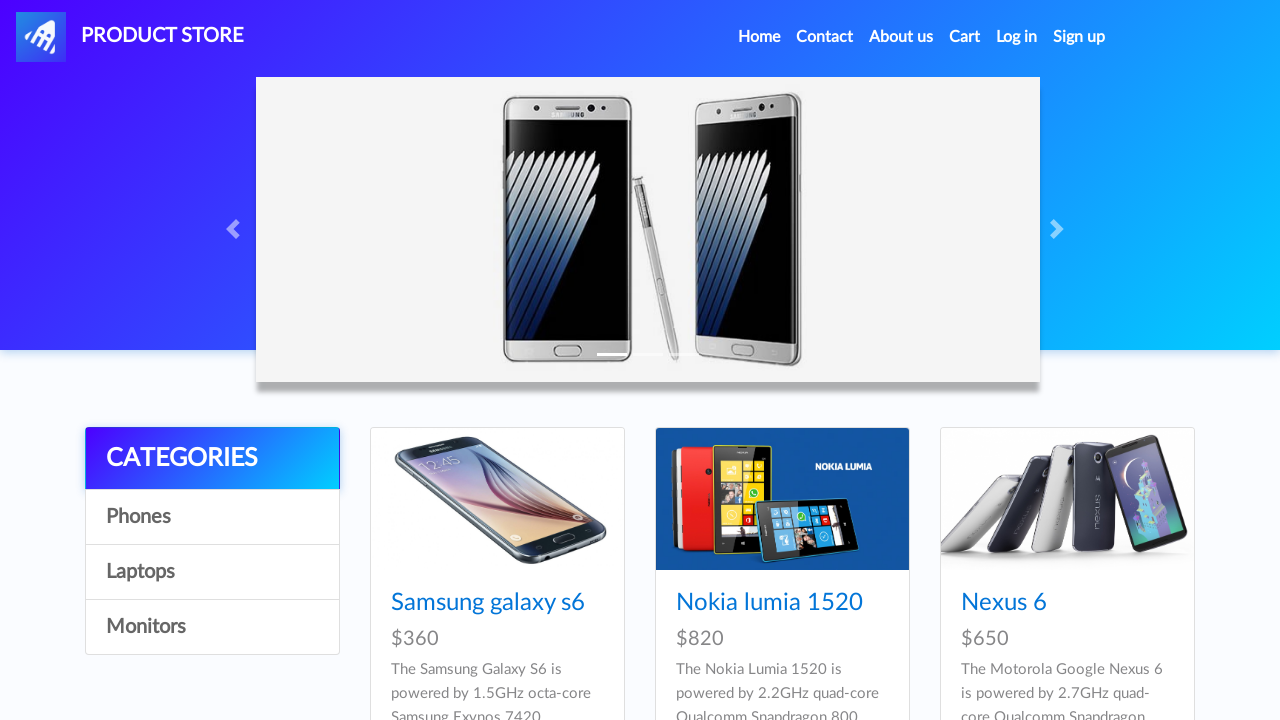

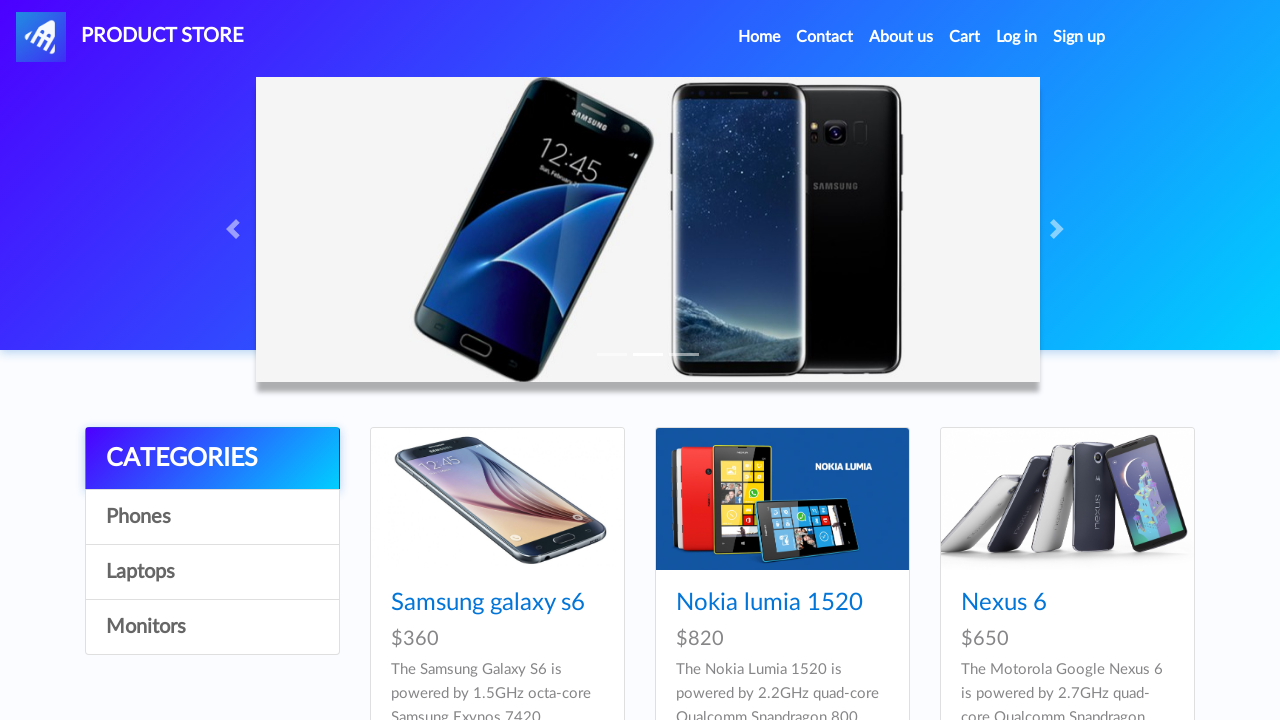